Tests double-click mouse action on a button element by performing a double-click on the designated button and verifying the element is ready for interaction.

Starting URL: https://demoqa.com/buttons/

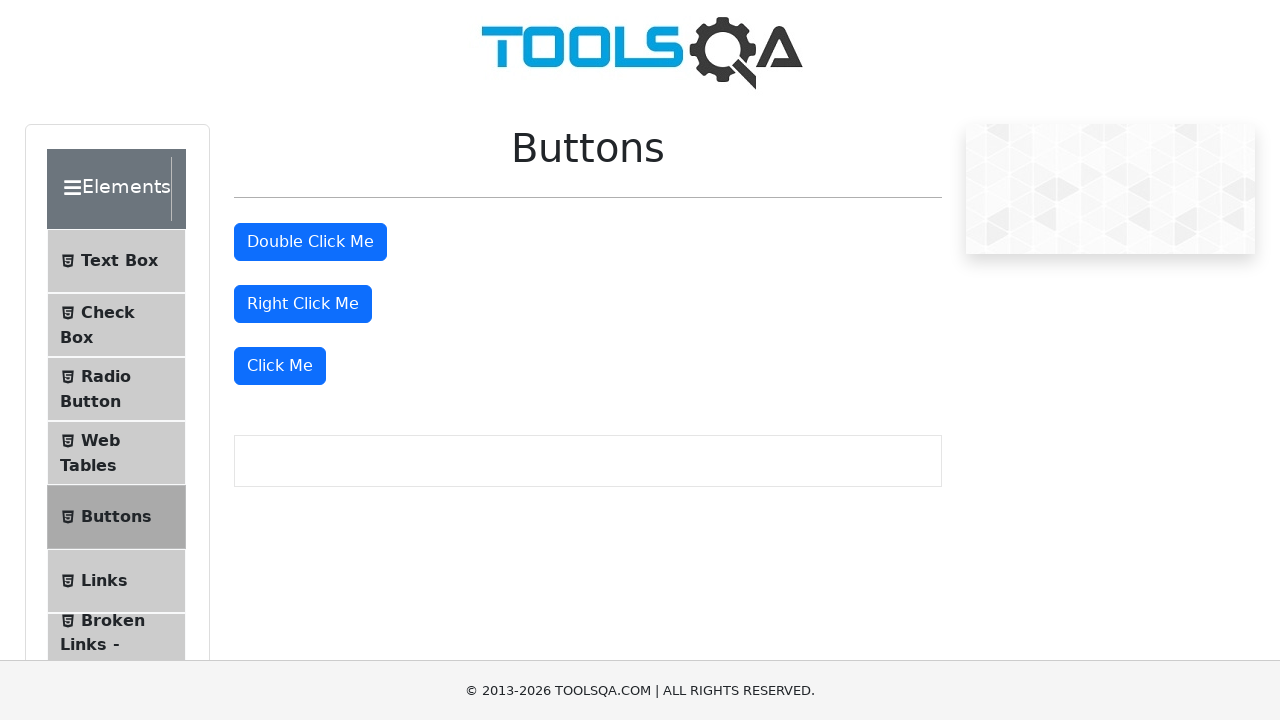

Waited for double-click button element to be visible and ready
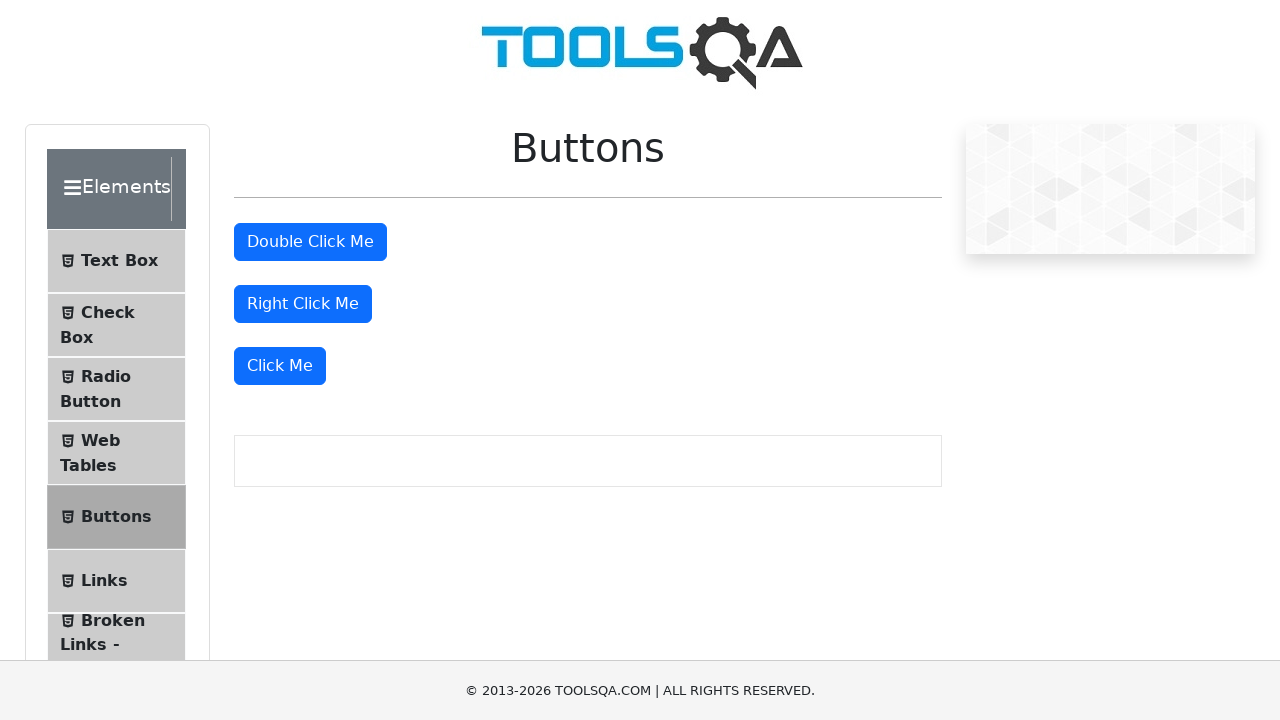

Performed double-click action on the button element at (310, 242) on #doubleClickBtn
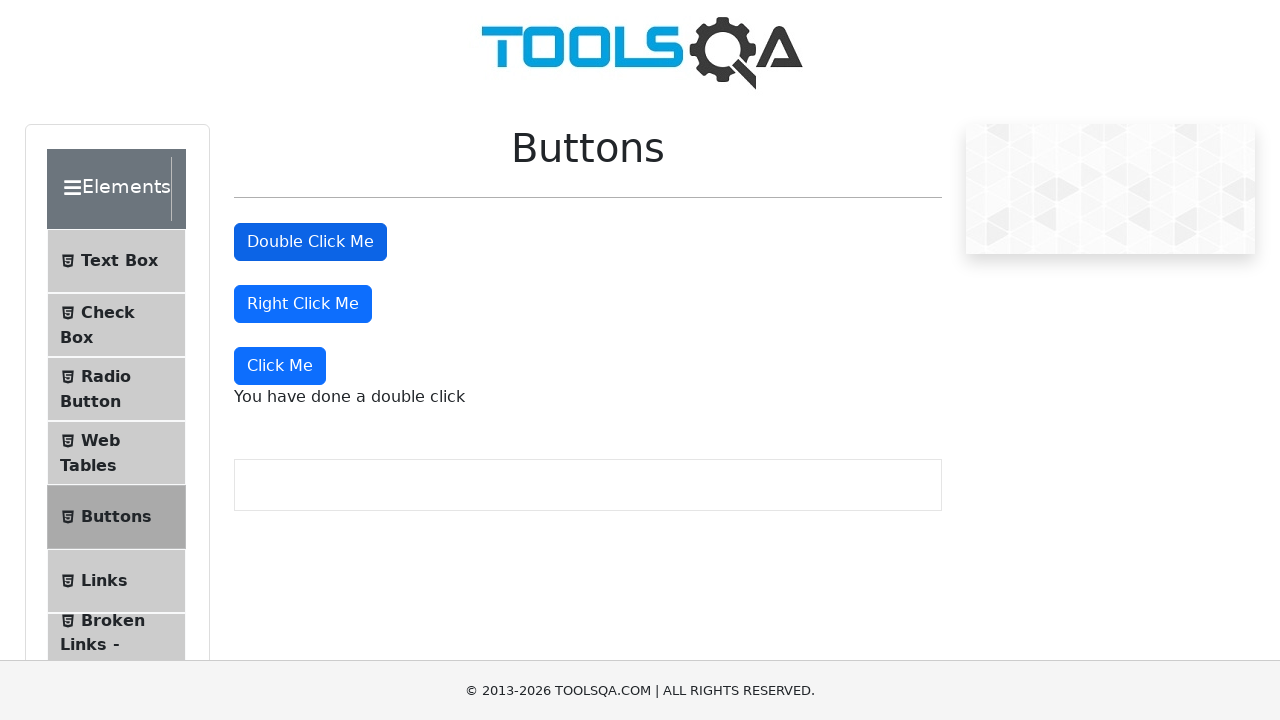

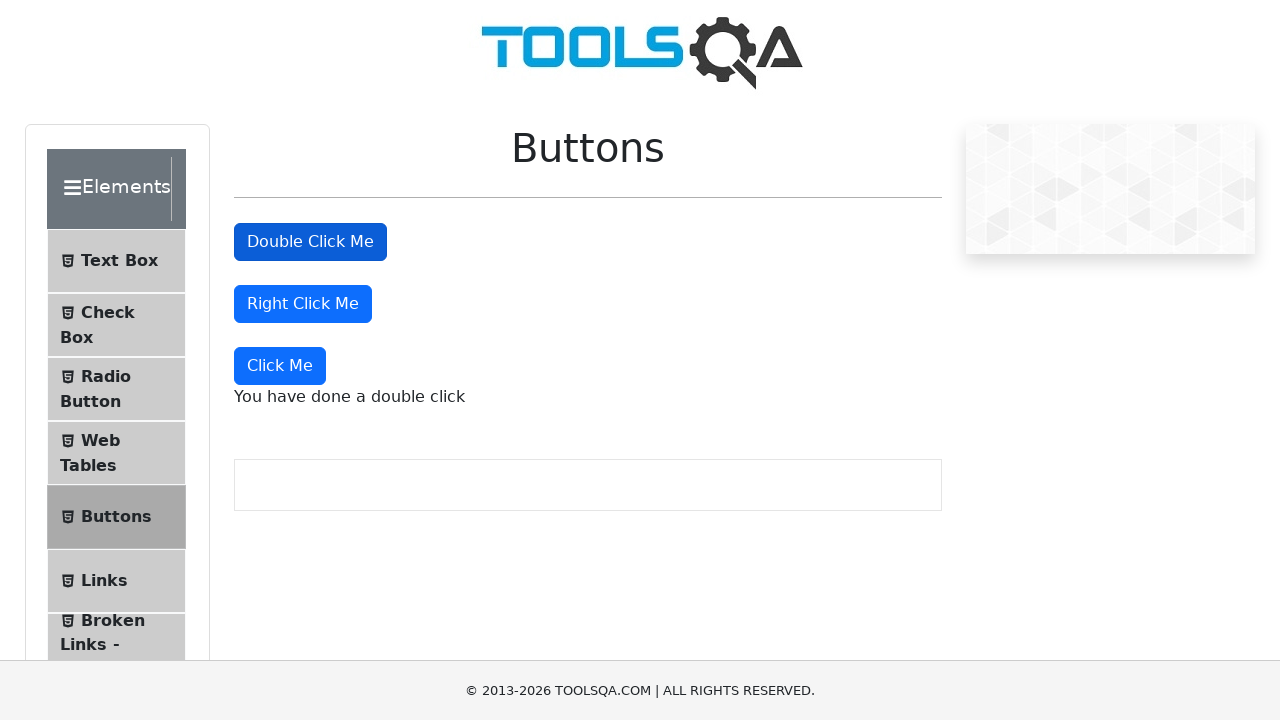